Tests drag and drop functionality within an iframe on the jQuery UI droppable demo page

Starting URL: https://jqueryui.com/droppable/

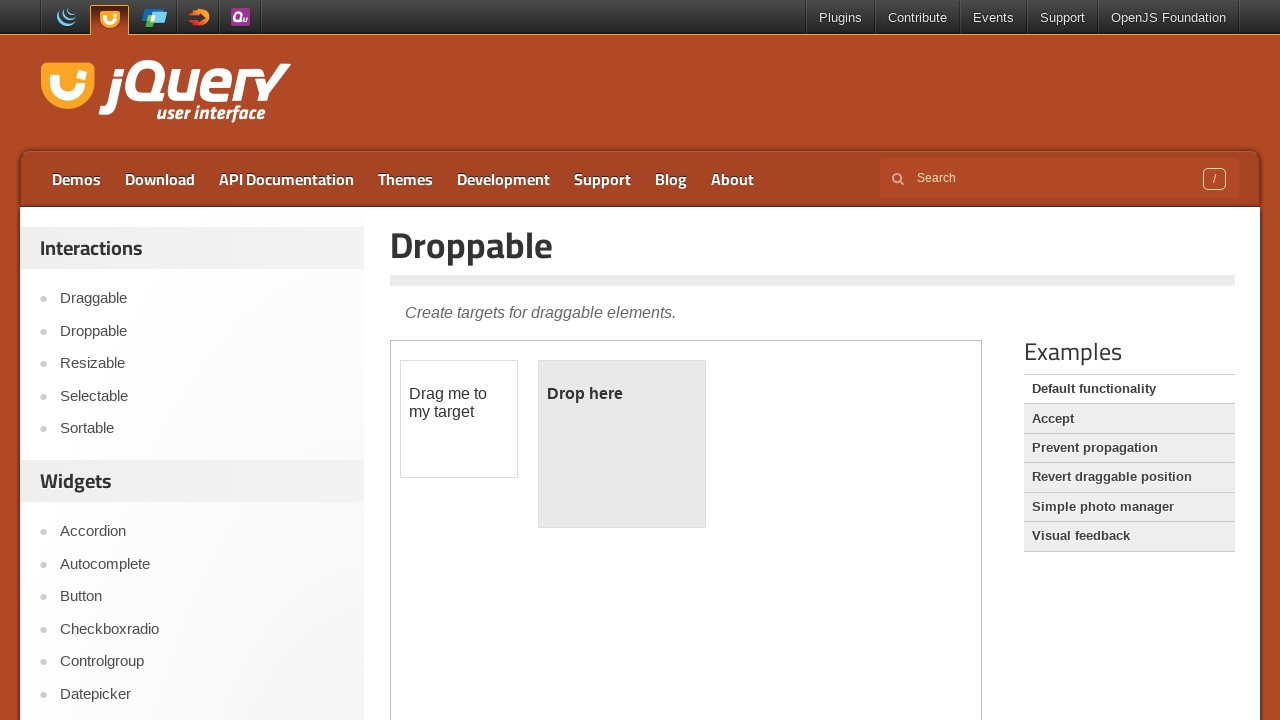

Navigated to jQuery UI droppable demo page
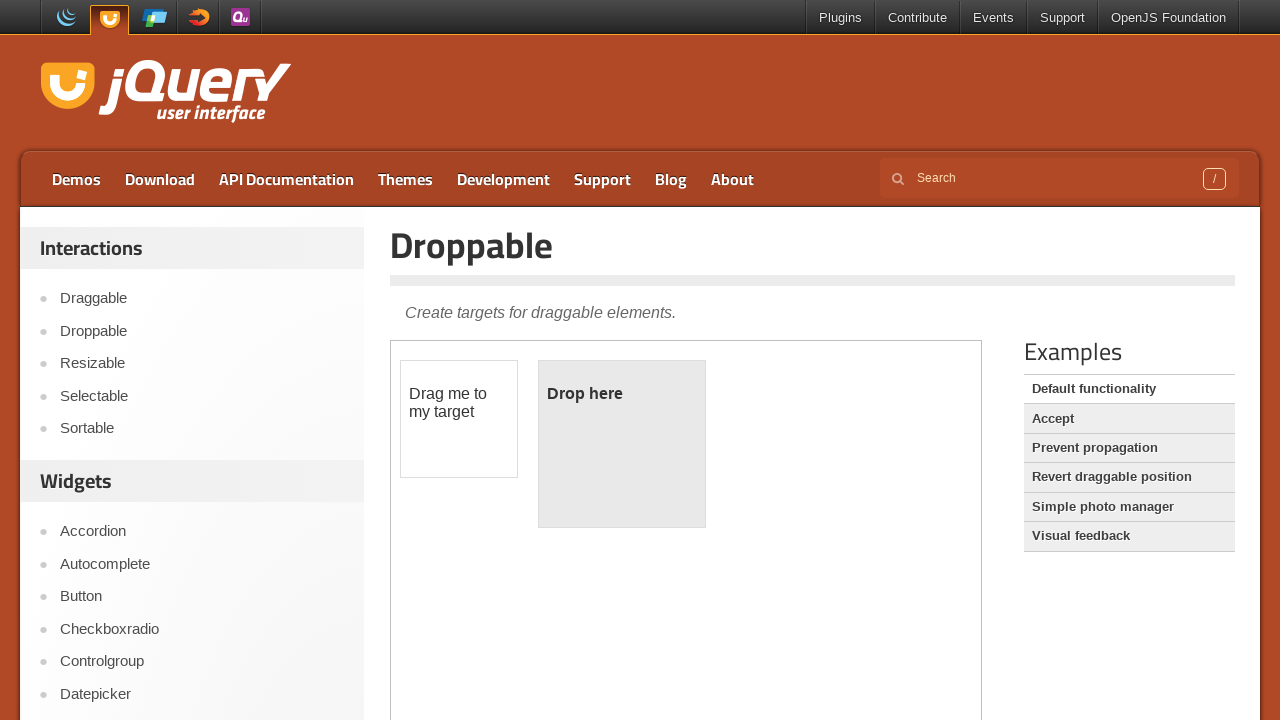

Located demo iframe
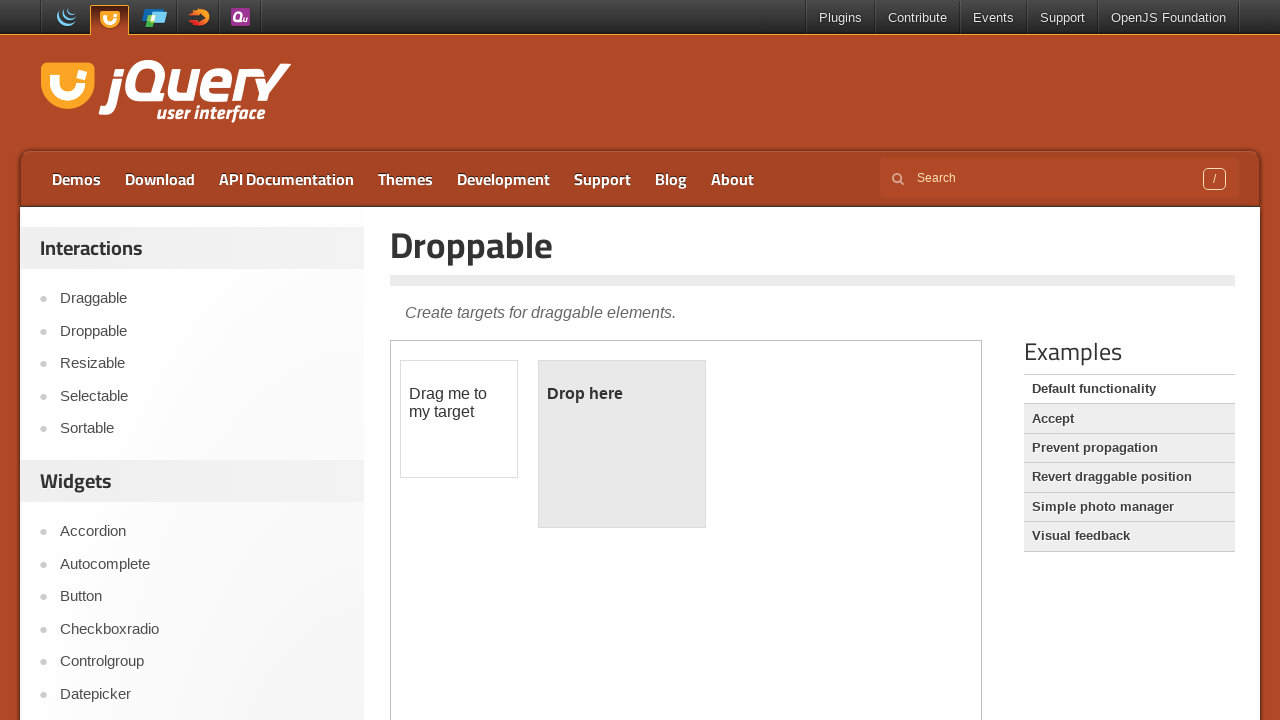

Clicked on draggable element at (459, 419) on .demo-frame >> internal:control=enter-frame >> #draggable
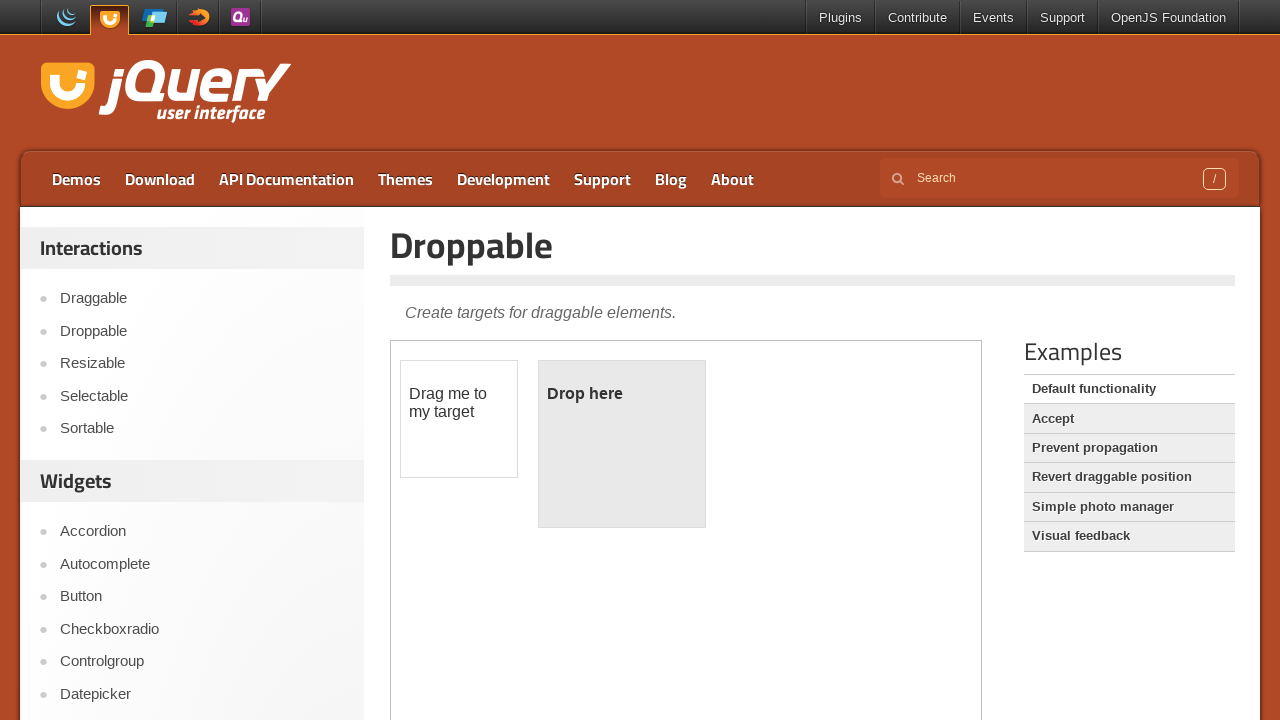

Dragged draggable element to droppable target at (622, 444)
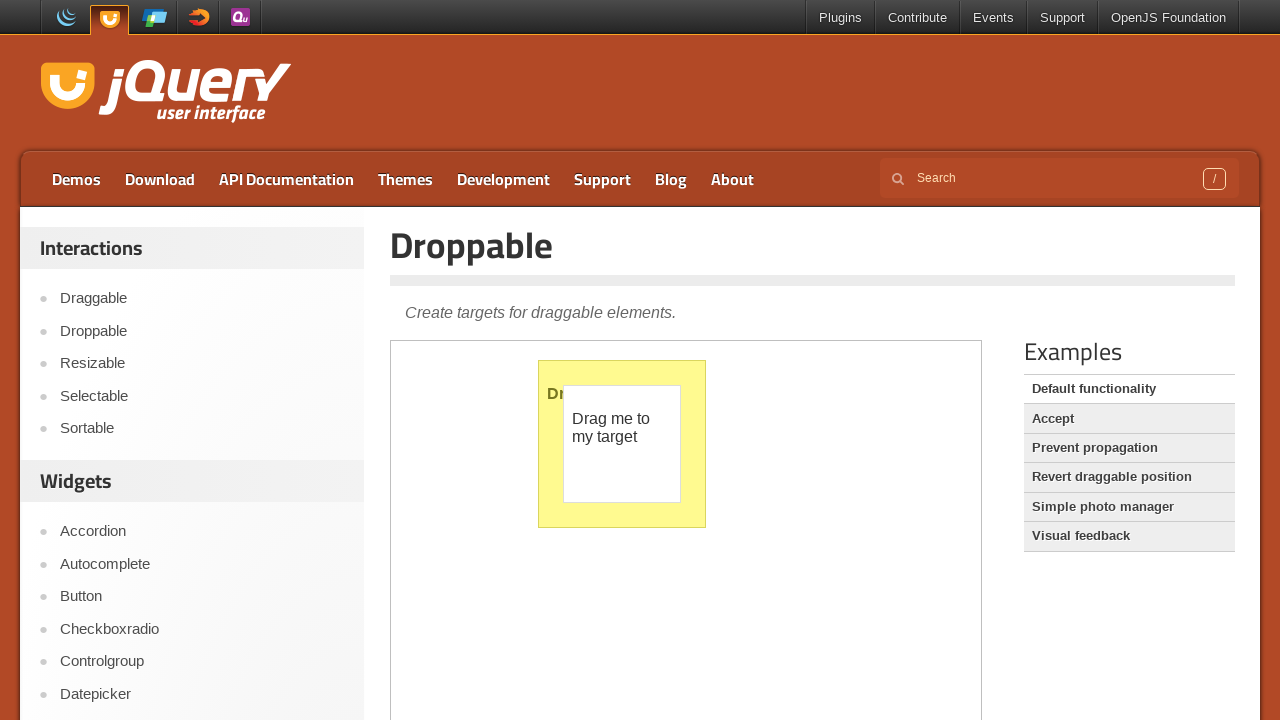

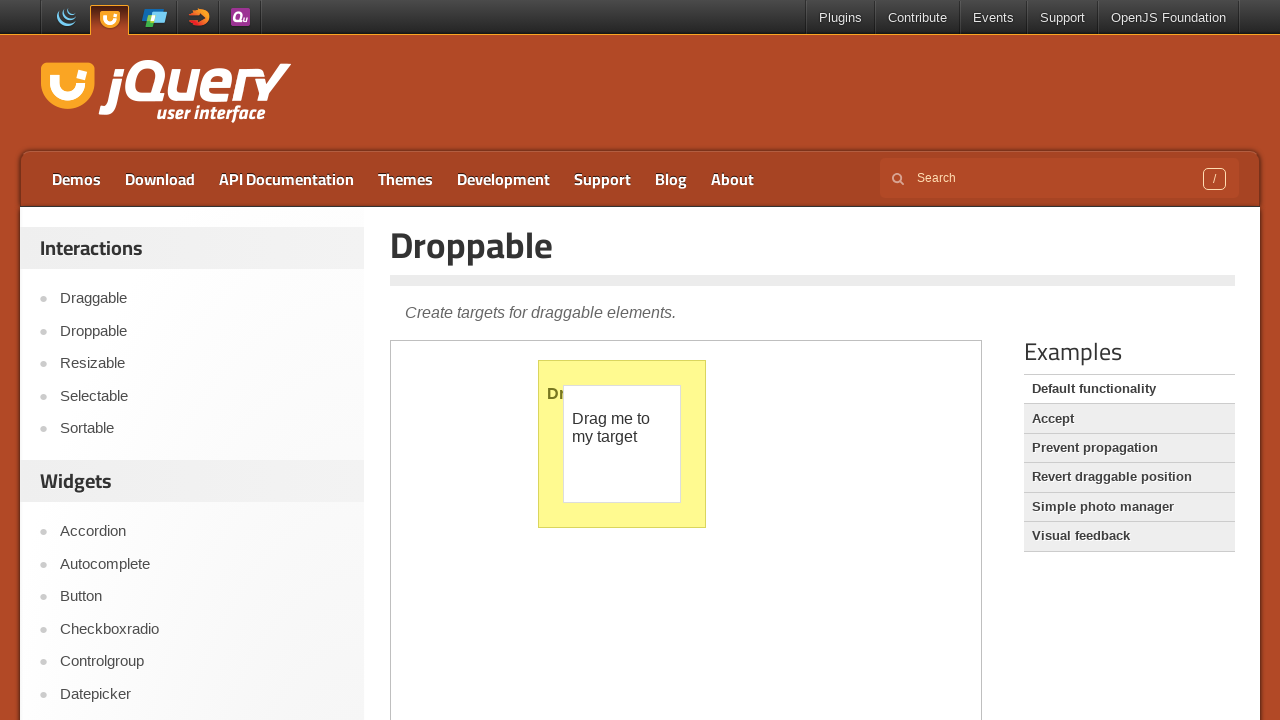